Tests JavaScript alert handling by entering a name in a text field, clicking a button to trigger an alert, and accepting the alert dialog.

Starting URL: https://rahulshettyacademy.com/AutomationPractice/

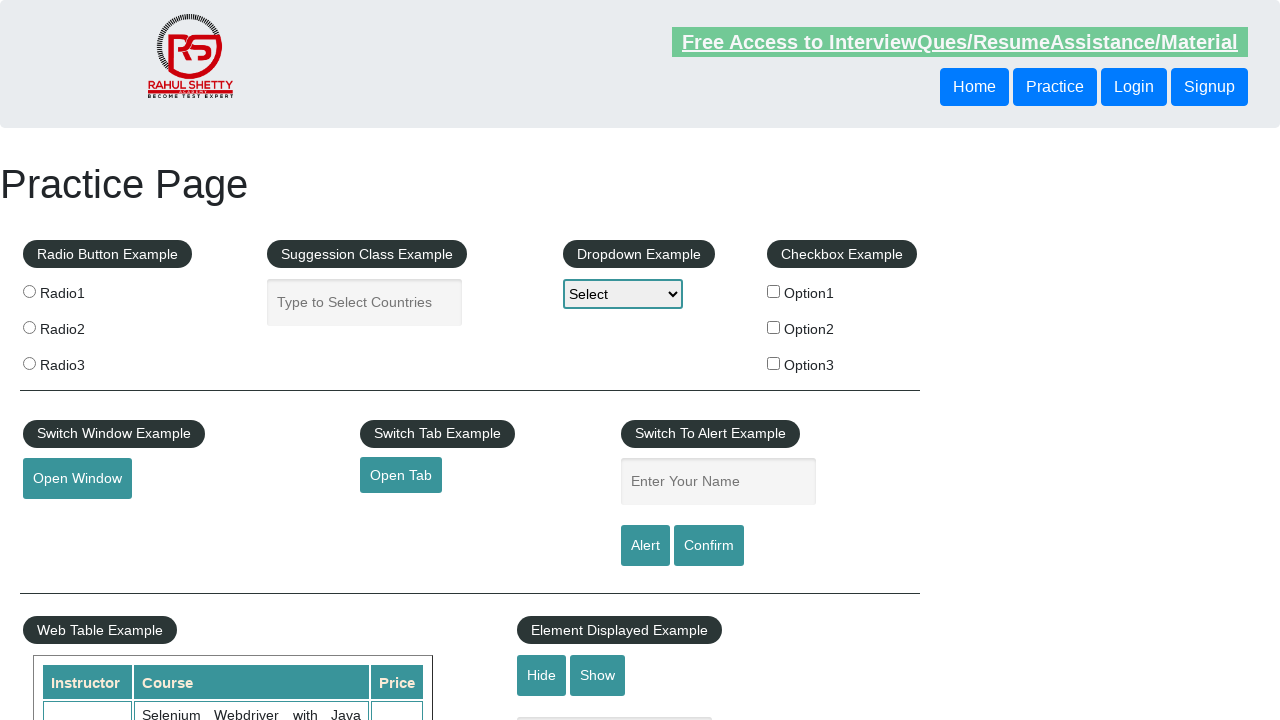

Filled name field with 'testuser_marco' on #name
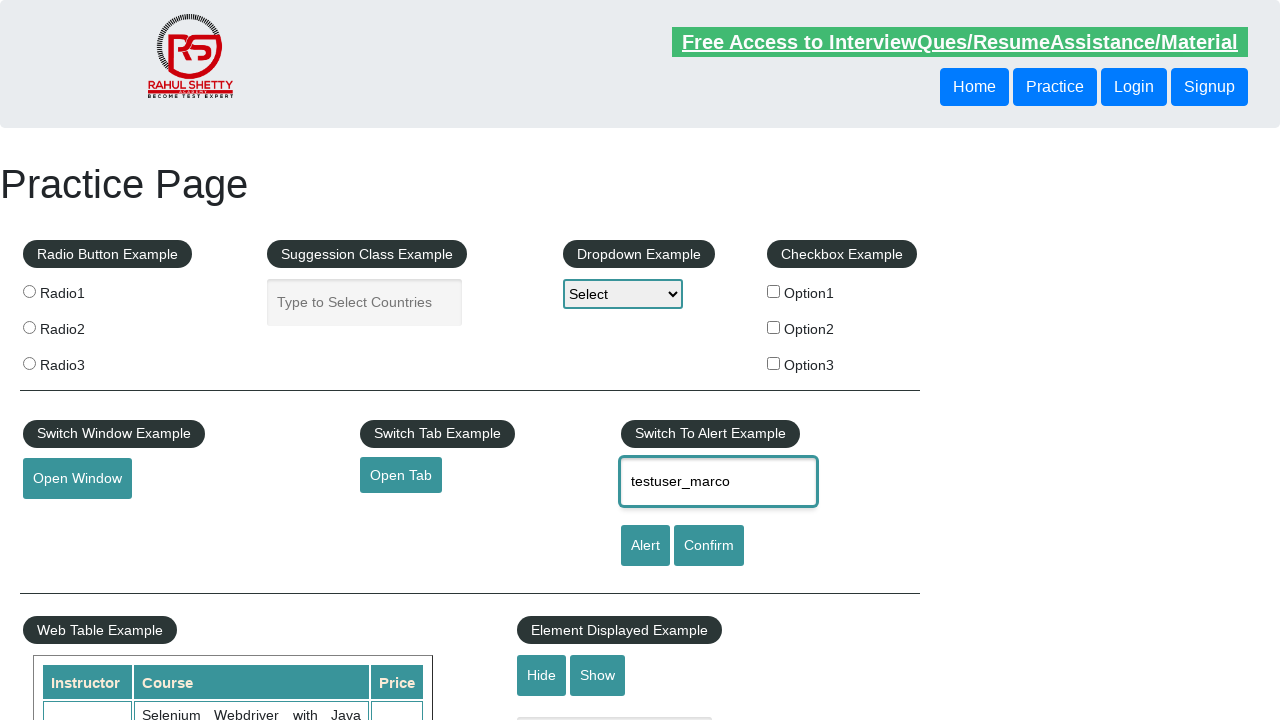

Clicked button to trigger alert dialog at (77, 479) on .btn-style
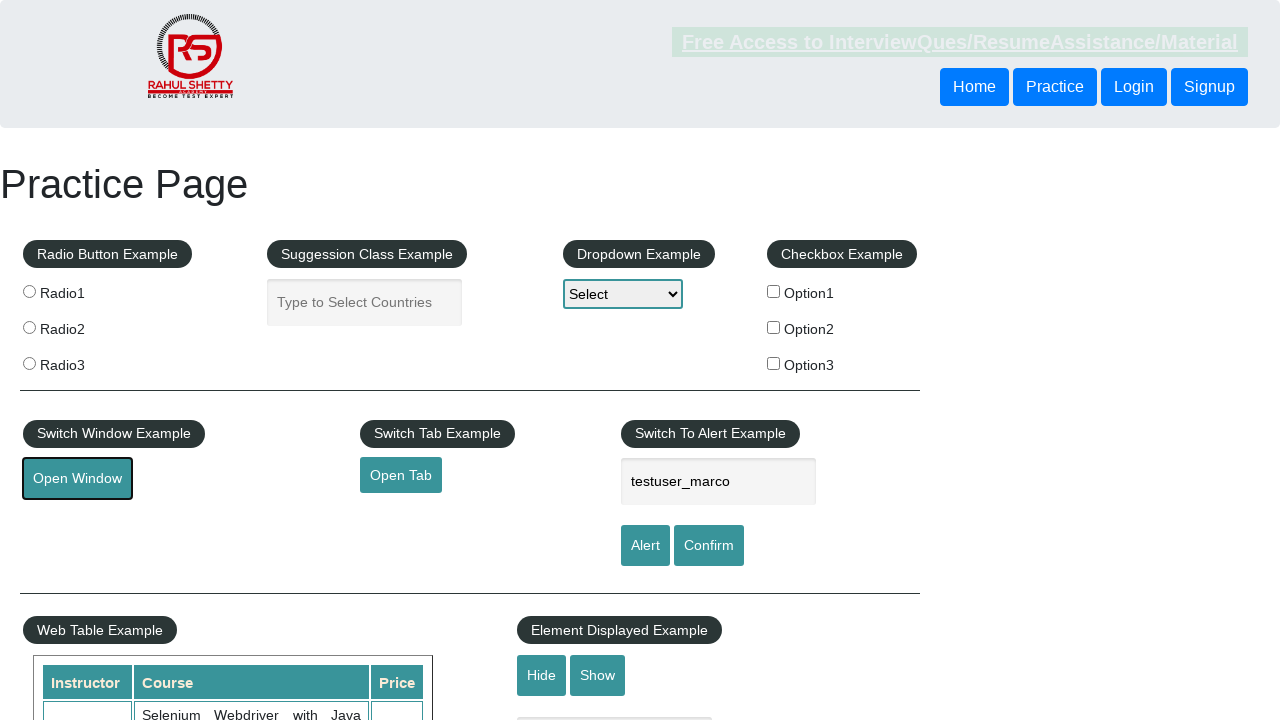

Set up dialog handler and accepted the alert
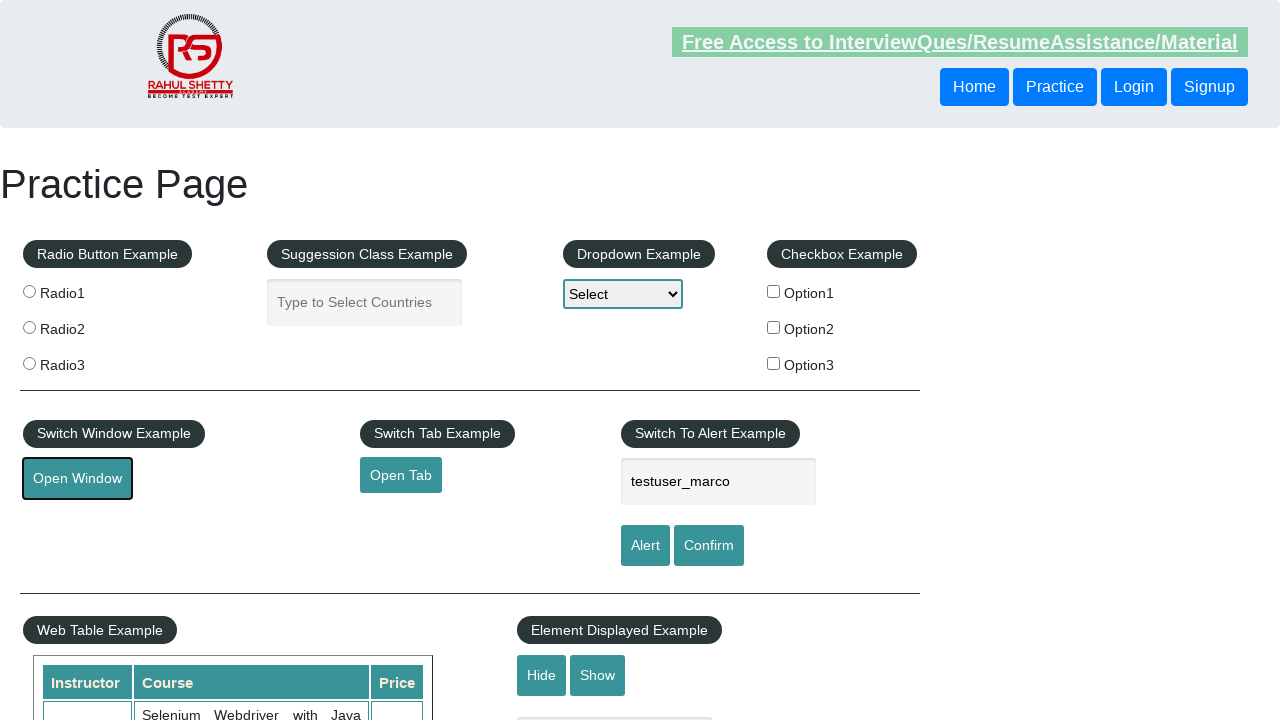

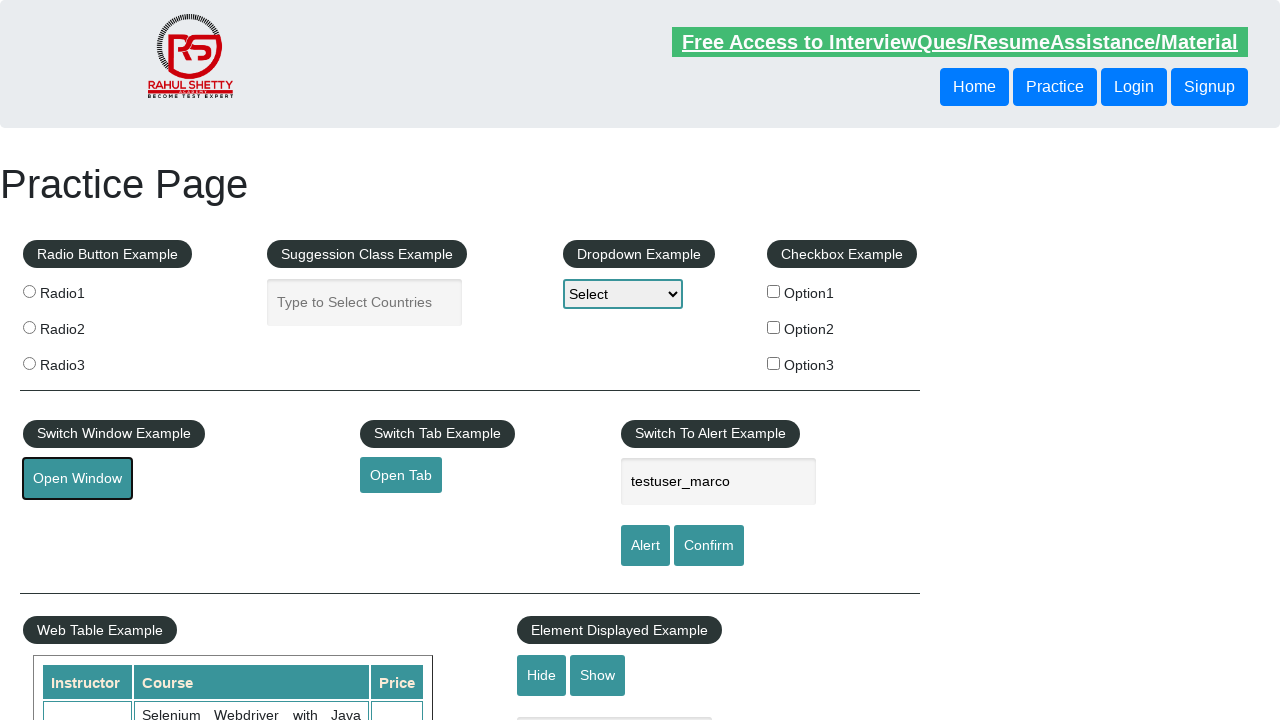